Tests login failure when clicking submit without entering any credentials

Starting URL: https://katalon-demo-cura.herokuapp.com/profile.php#login

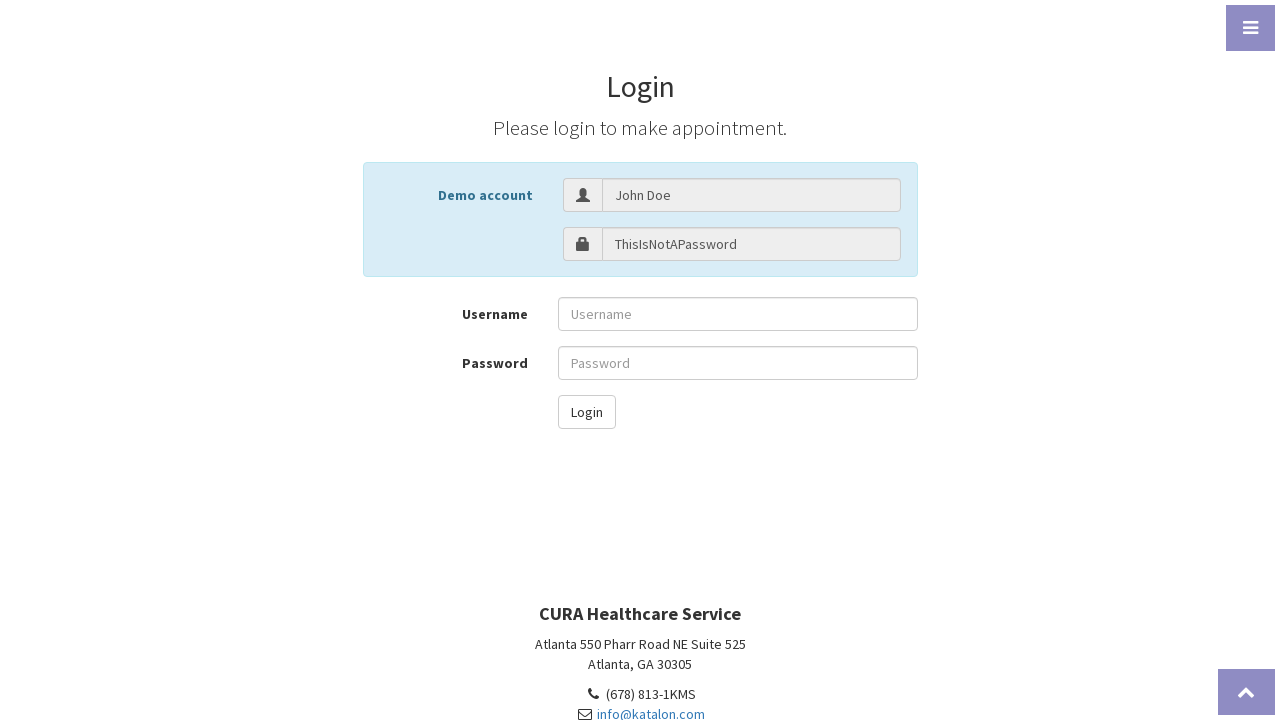

Clicked login button without entering any credentials at (586, 412) on #btn-login
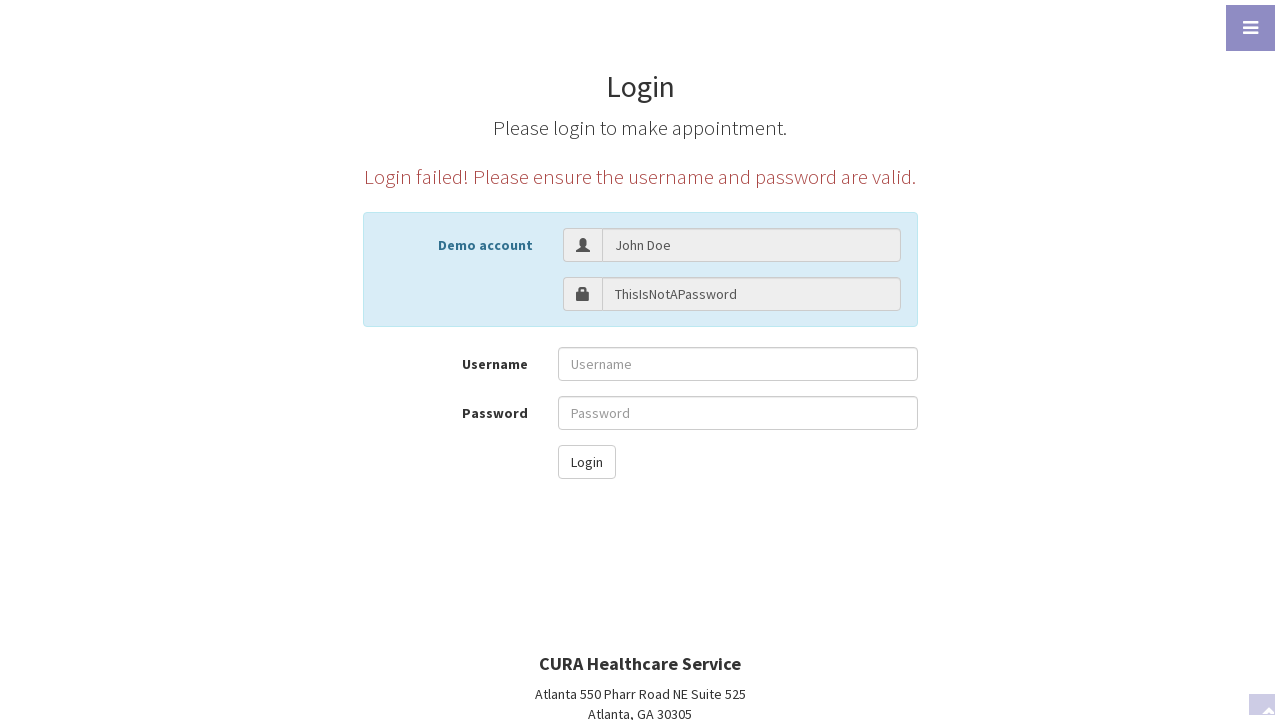

Error message appeared on page
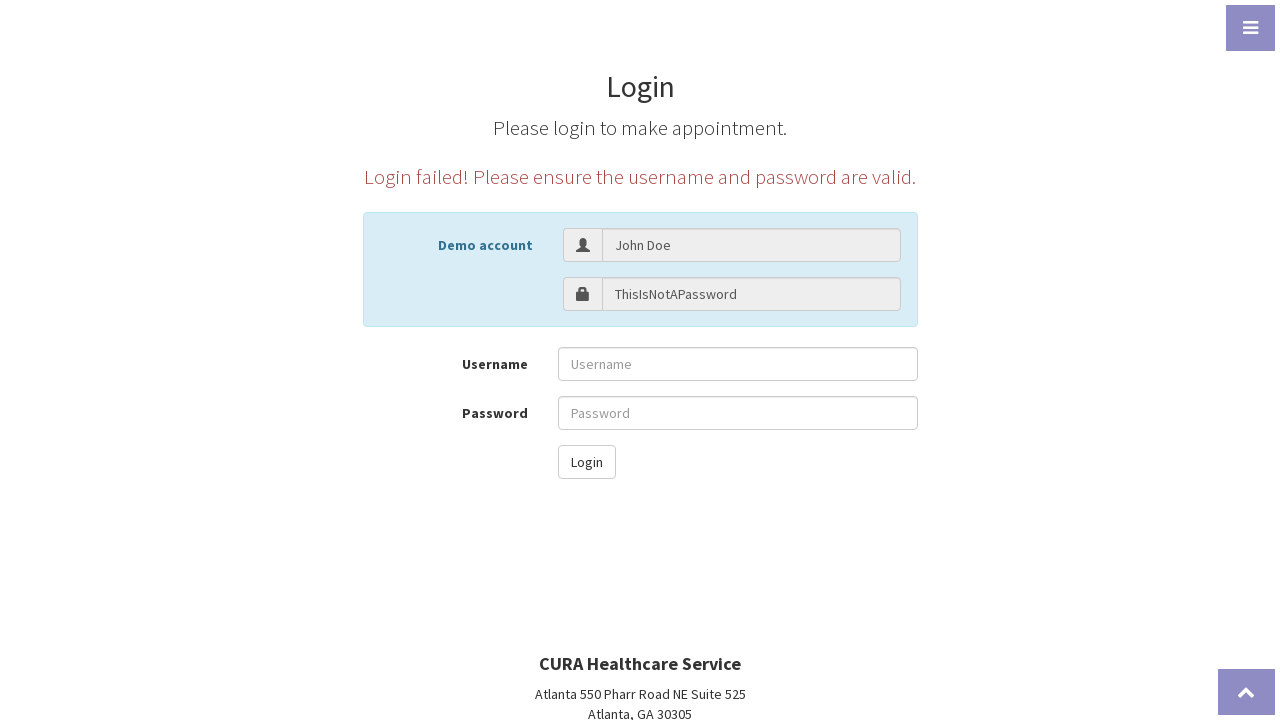

Verified error message text: 'Login failed! Please ensure the username and password are valid.'
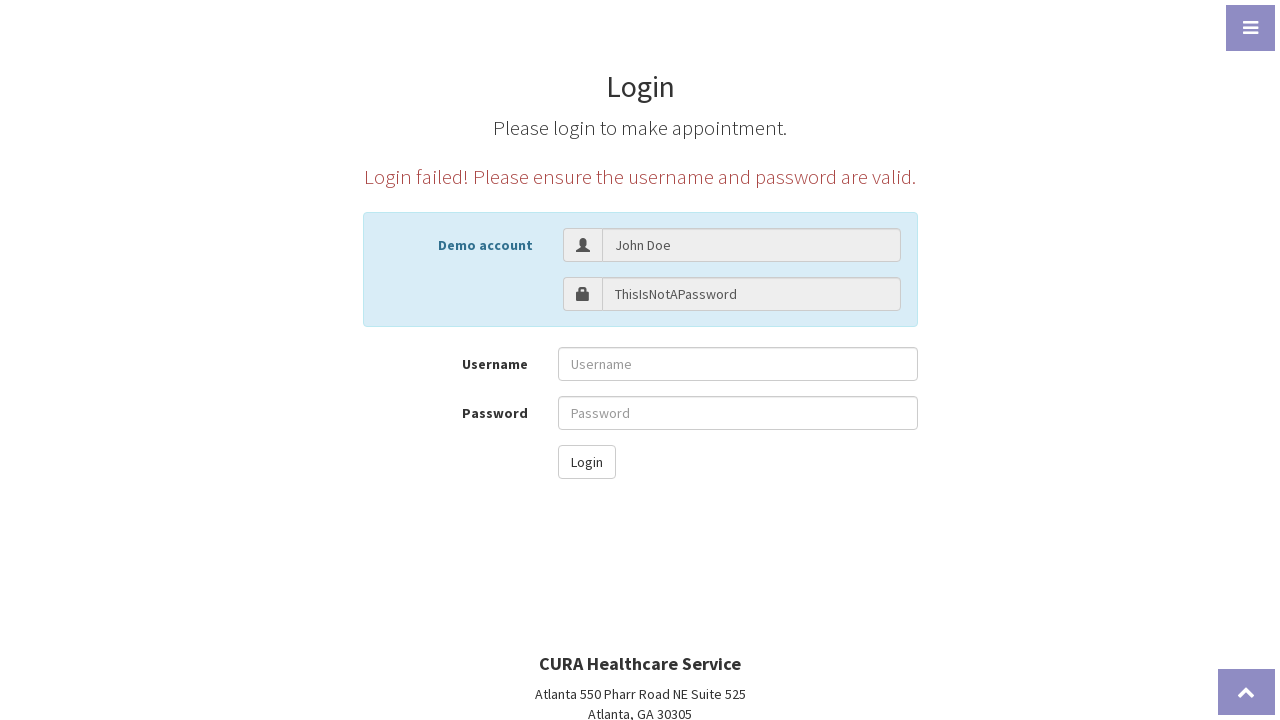

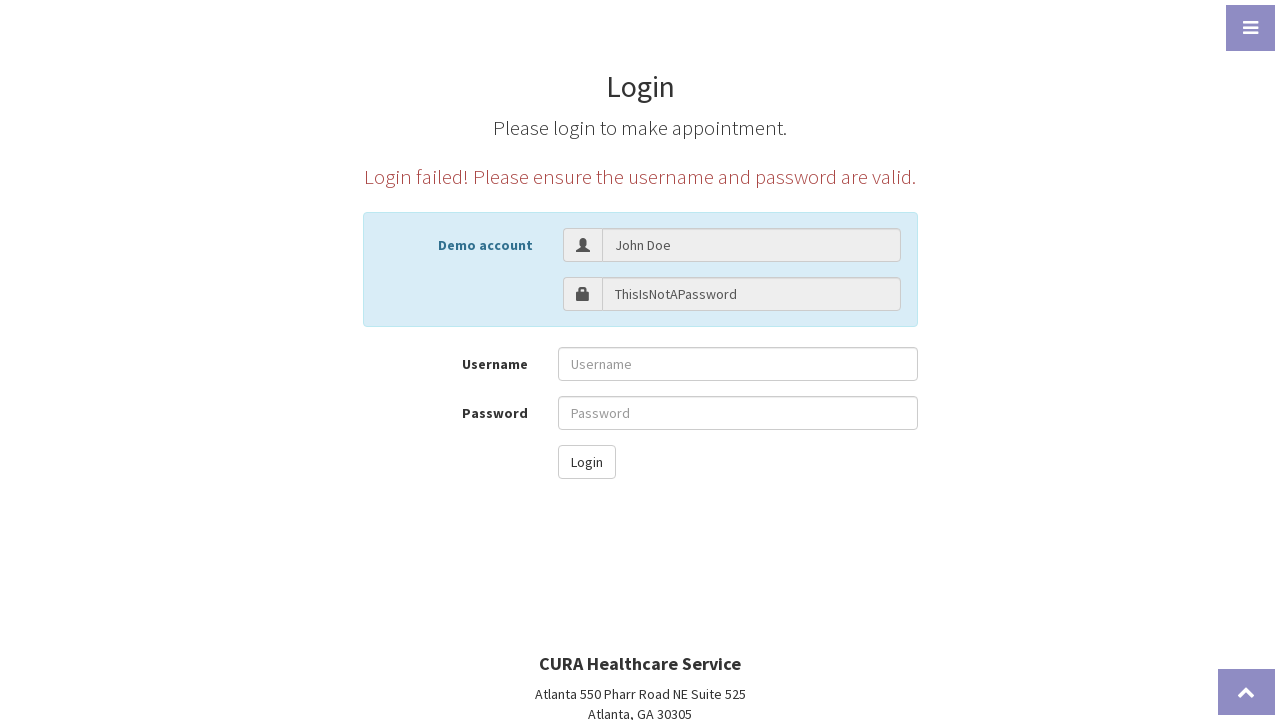